Tests custom dropdown selection functionality on jQuery UI demo page by selecting a specific number from the dropdown menu

Starting URL: https://jqueryui.com/resources/demos/selectmenu/default.html

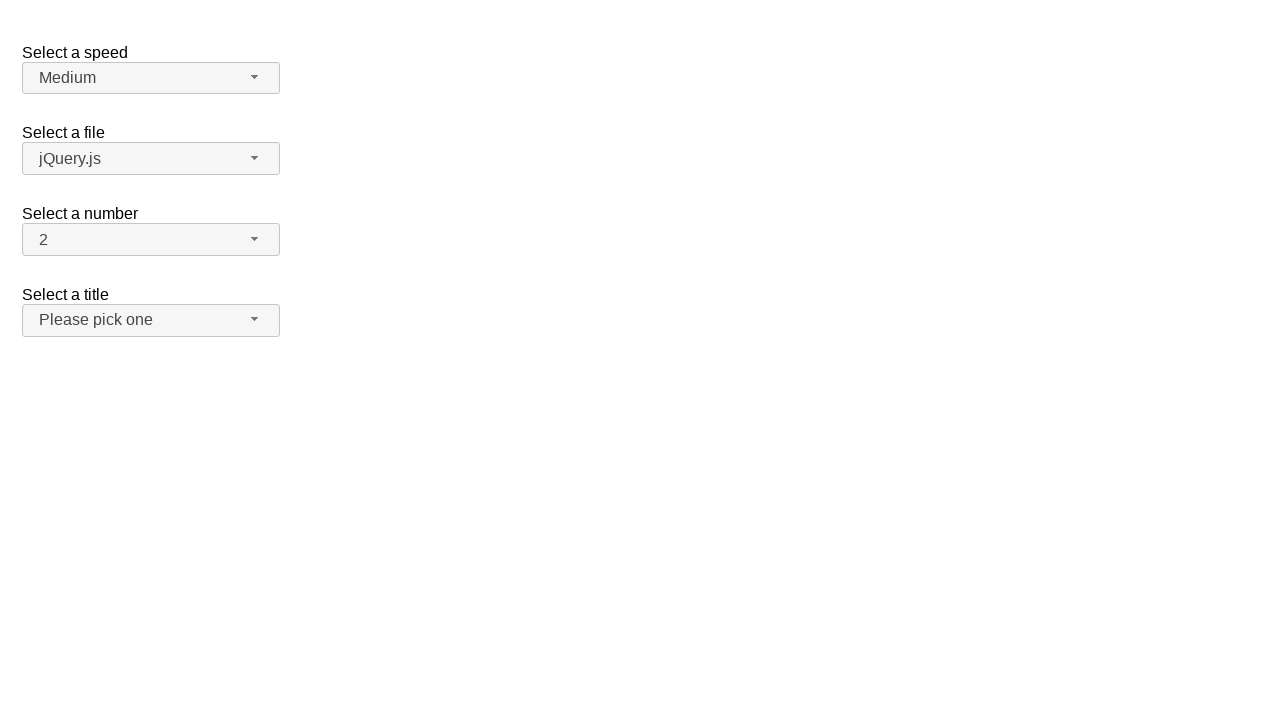

Clicked on the number dropdown button to open the menu at (151, 240) on span#number-button
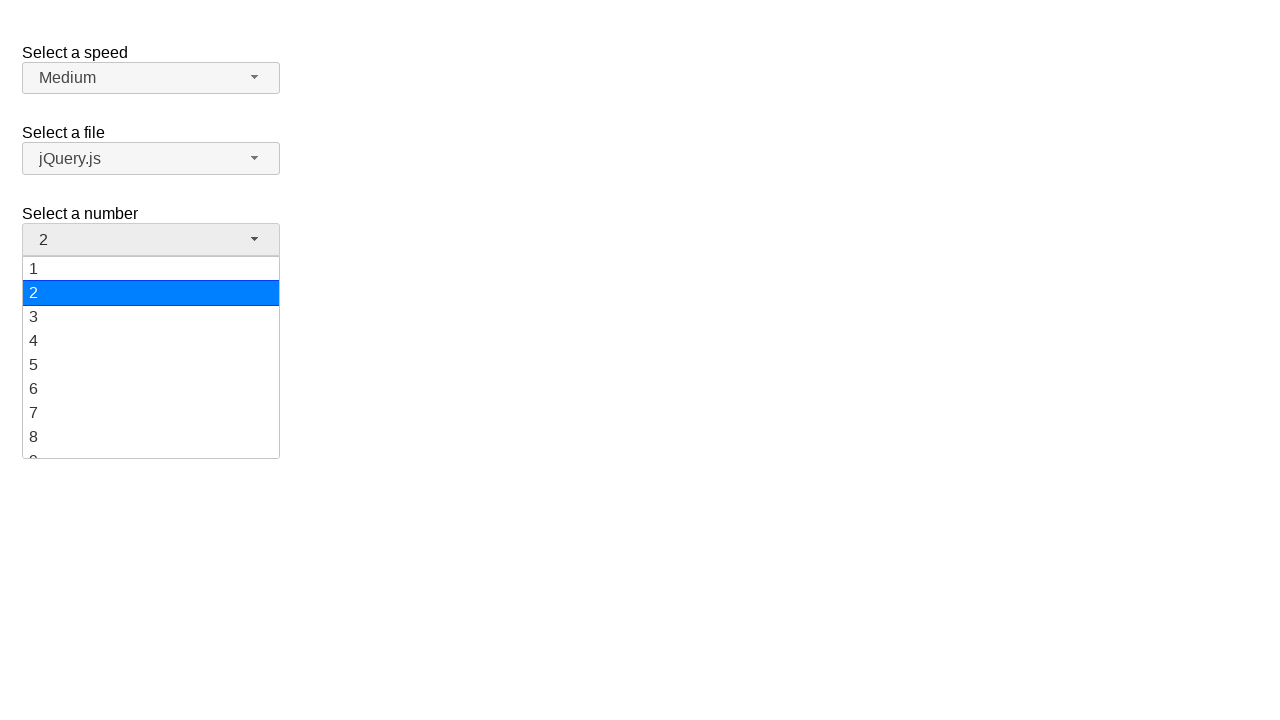

Dropdown menu became visible
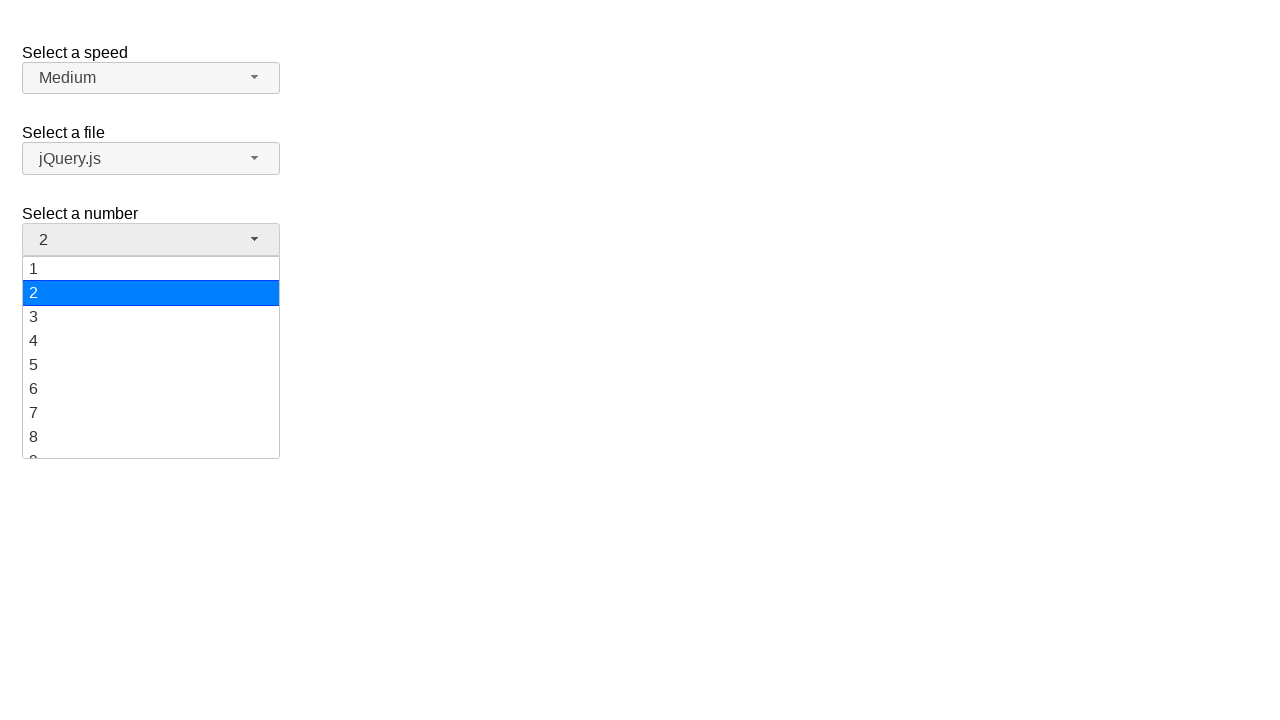

Scrolled item '19' into view
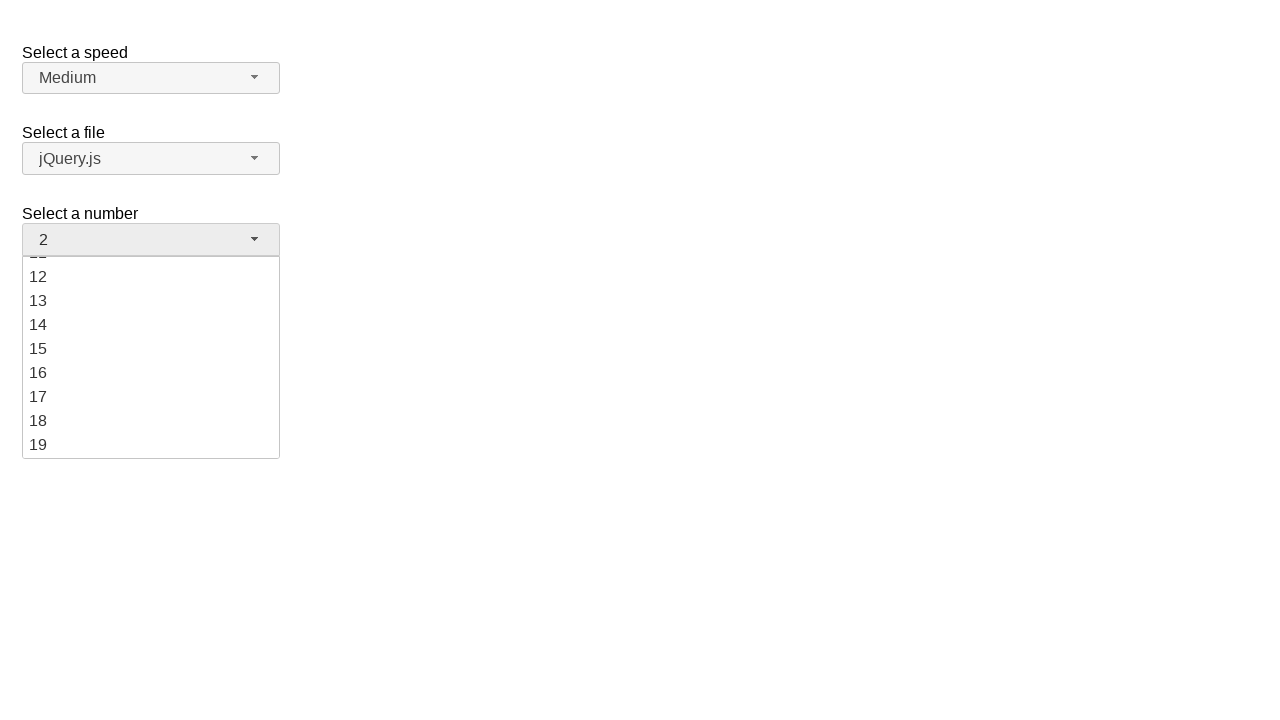

Clicked on the '19' option in the dropdown menu
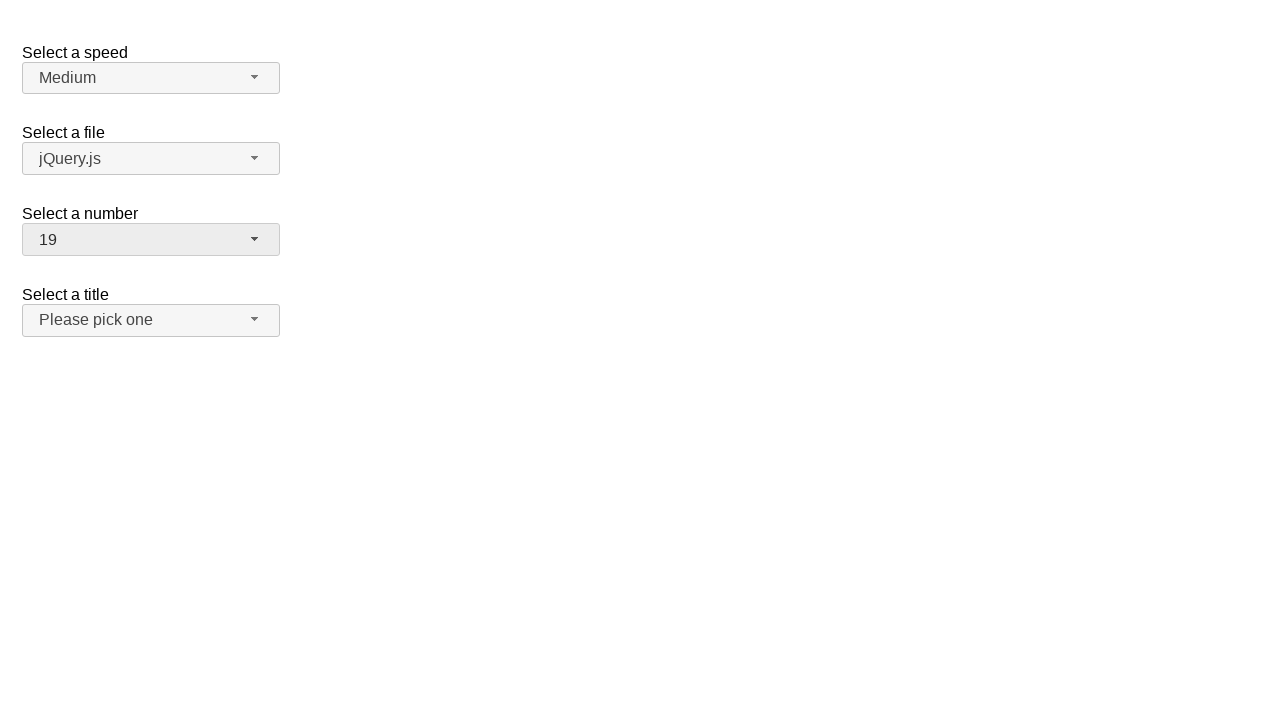

Verified that '19' is displayed as the selected value in the dropdown
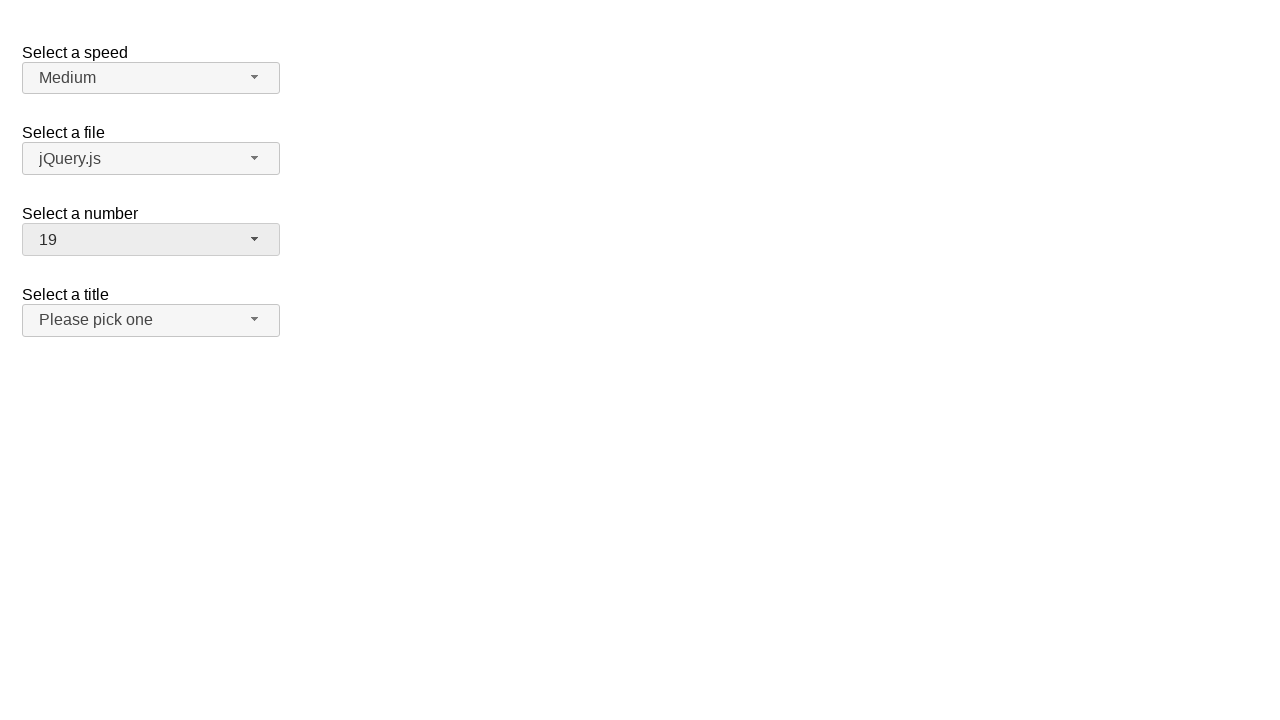

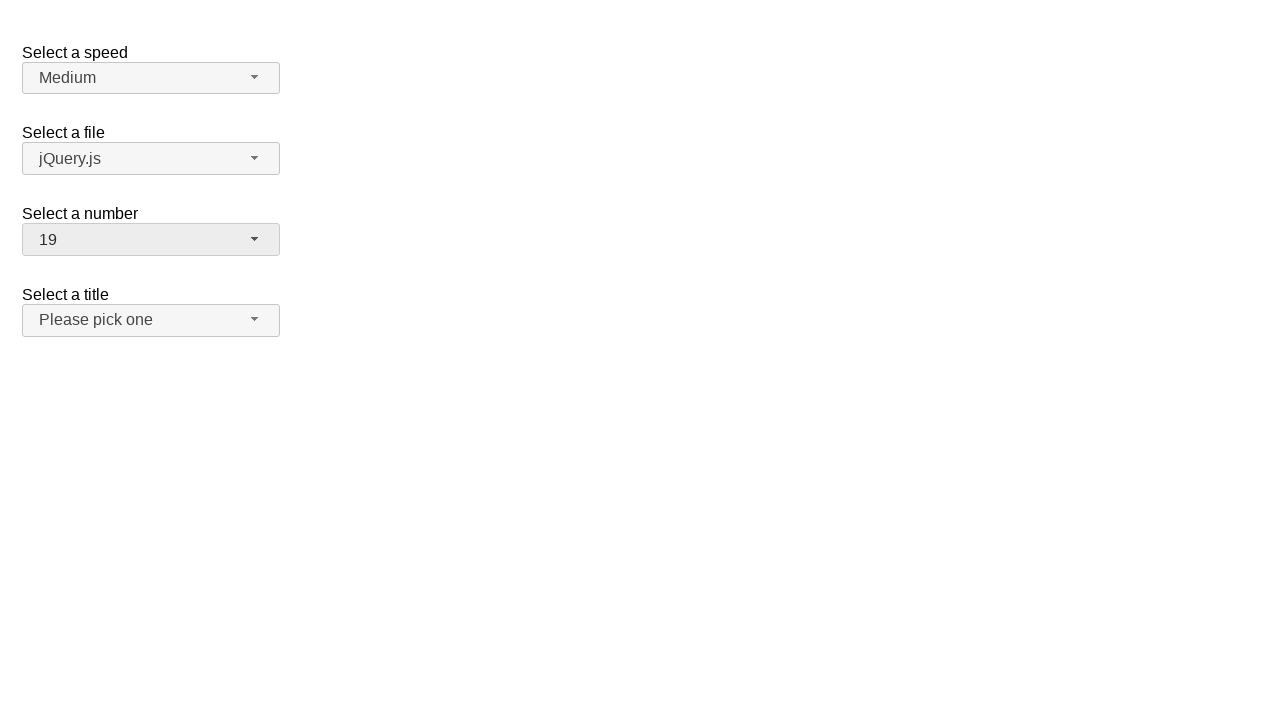